Tests a registration form by filling username, email, password fields, selecting radio buttons, checking a checkbox, clicking signup, navigating via link, and interacting with a dropdown menu.

Starting URL: http://www.theTestingWorld.com/testings

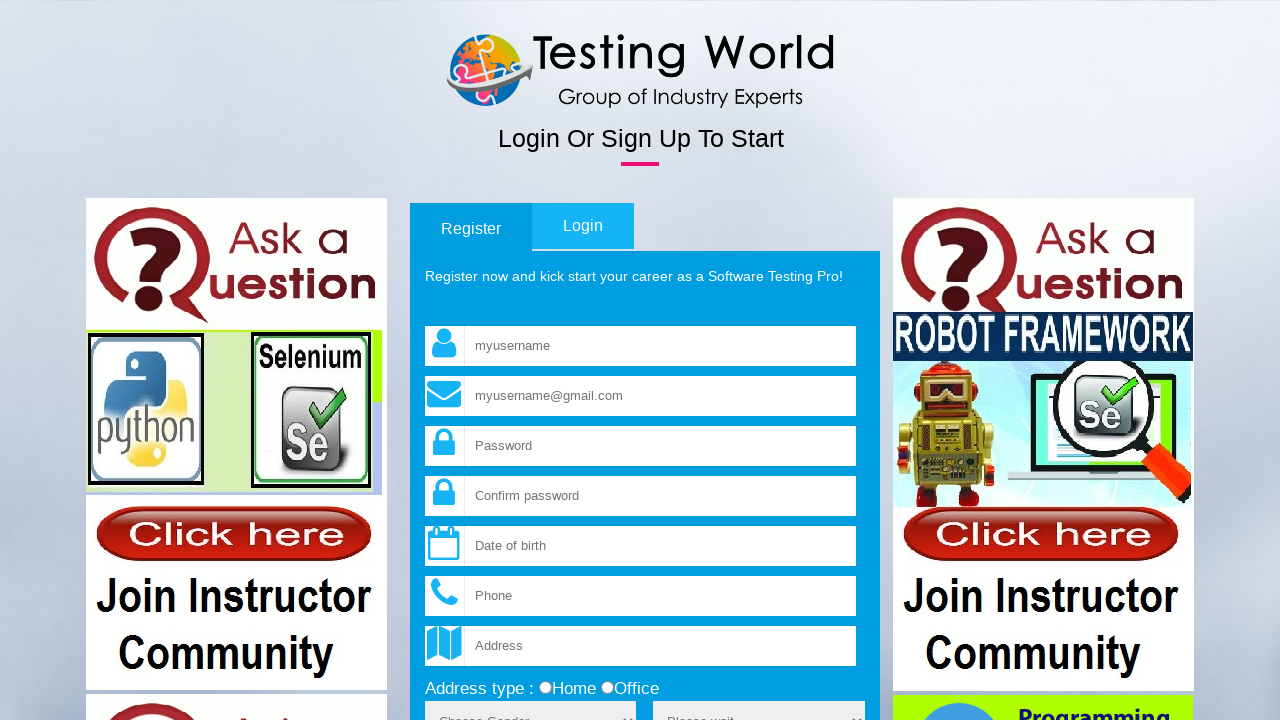

Filled username field with 'helloworld' on input[name='fld_username']
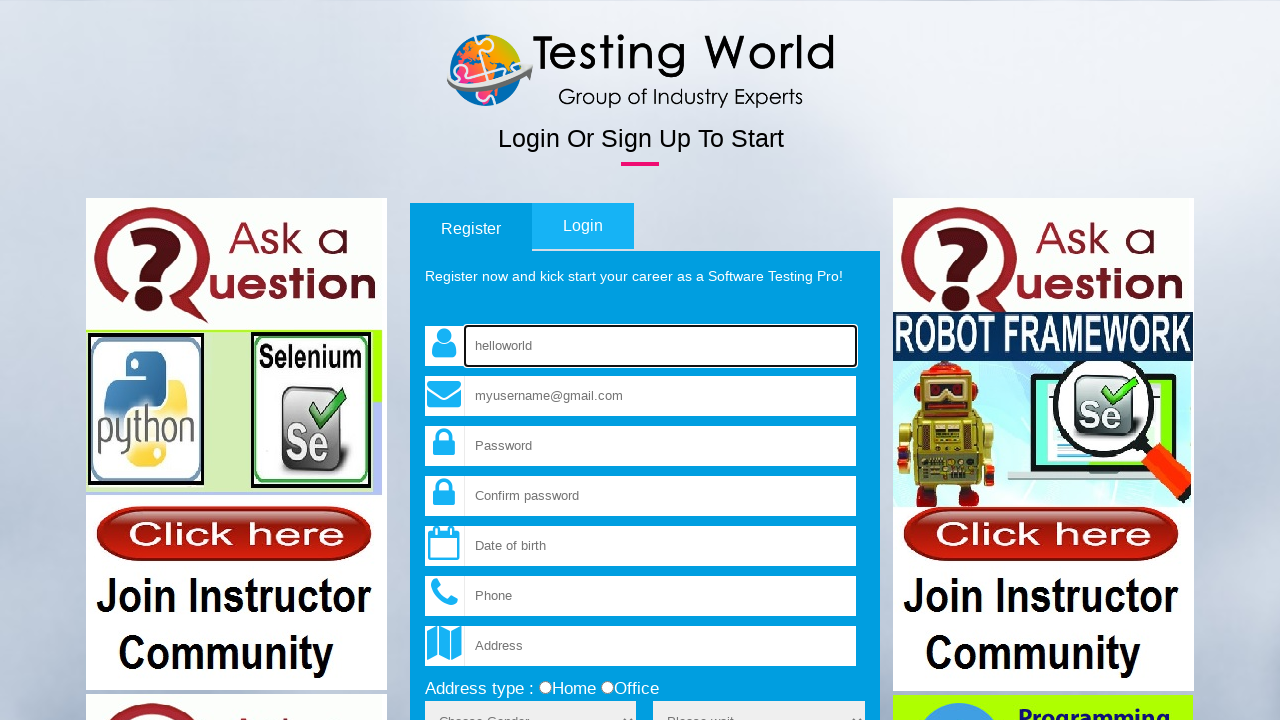

Filled email field with 'testuser2024@example.com' on input[name='fld_email']
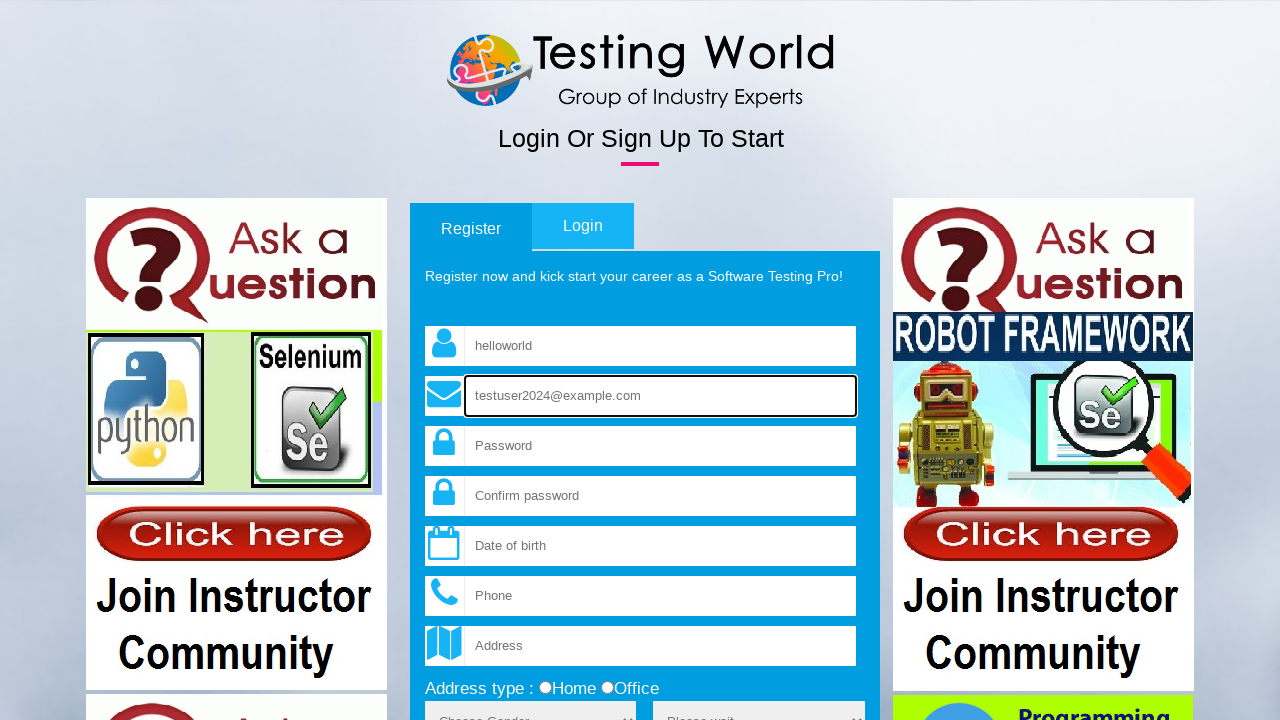

Filled password field with 'abcd123' on input[name='fld_password']
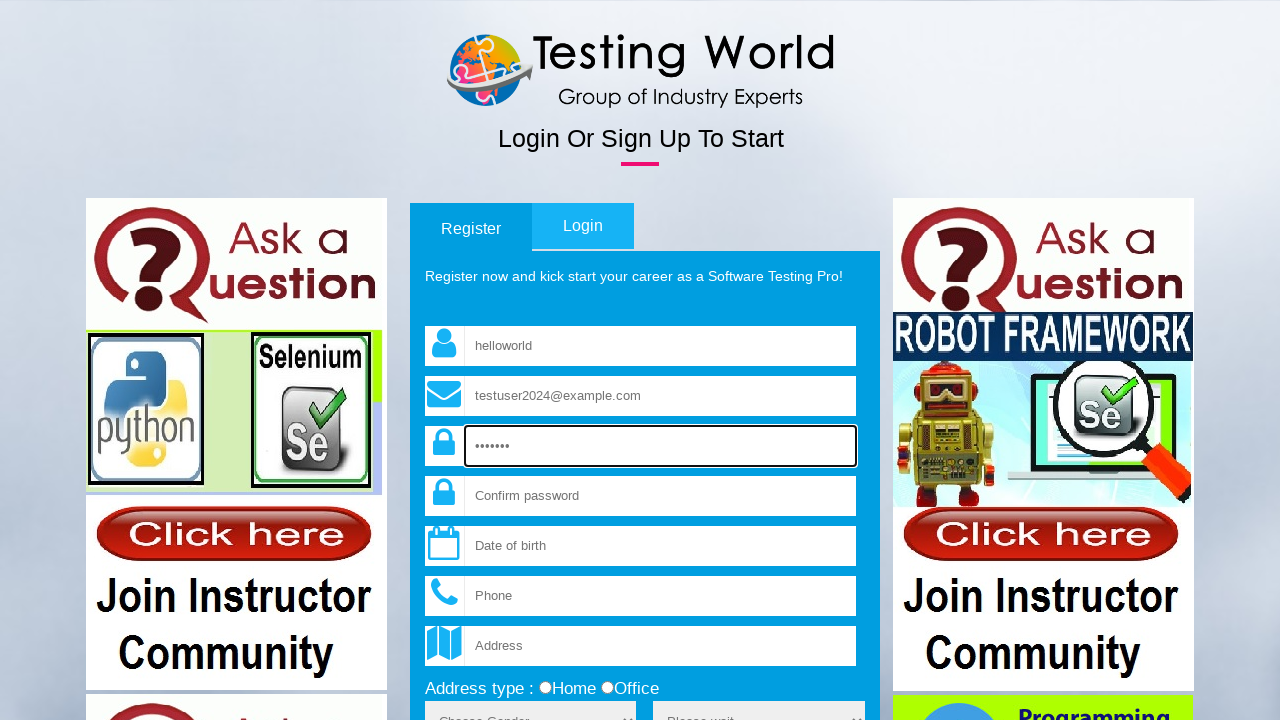

Filled confirm password field with 'abcd123' on input[name='fld_cpassword']
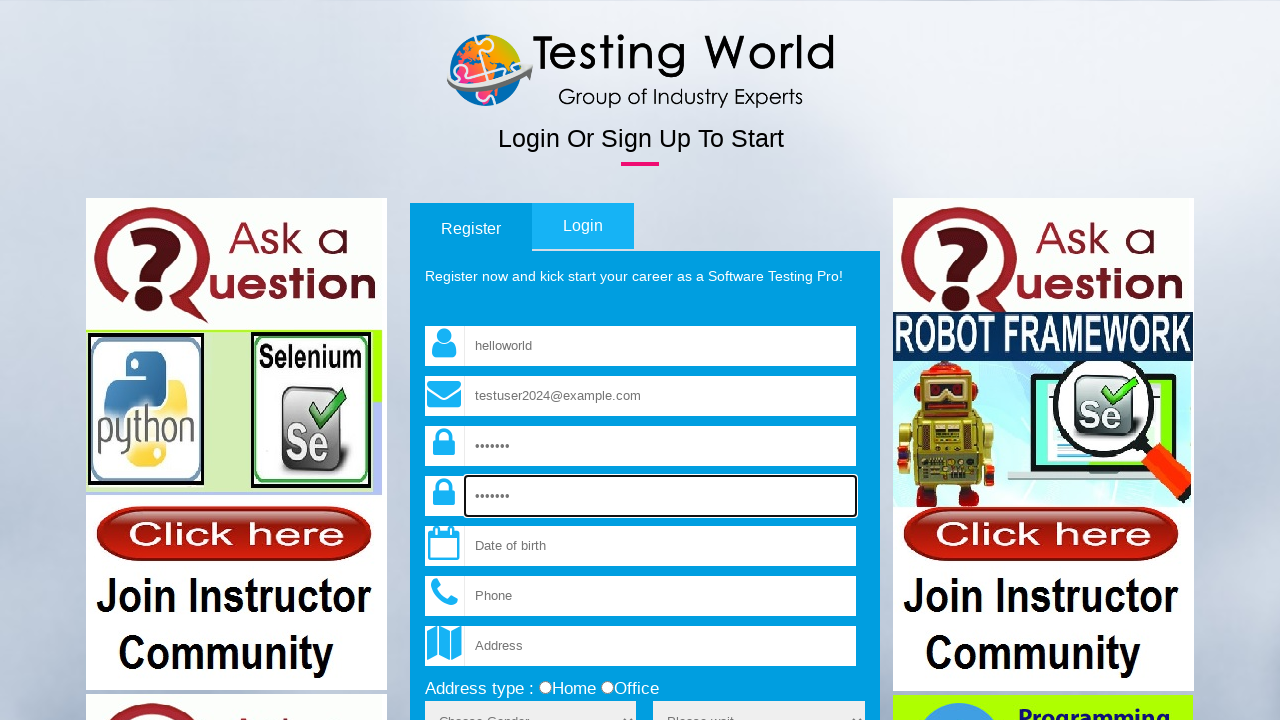

Cleared username field on input[name='fld_username']
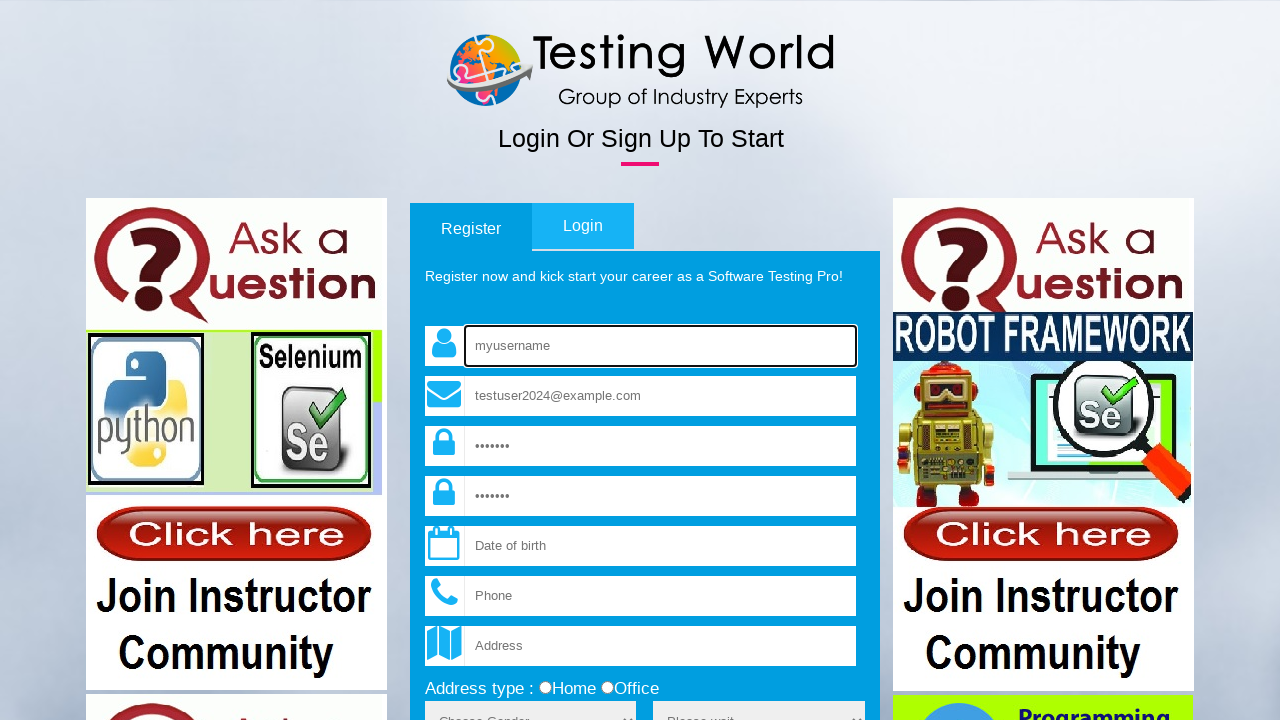

Filled username field with 'abcd123' on input[name='fld_username']
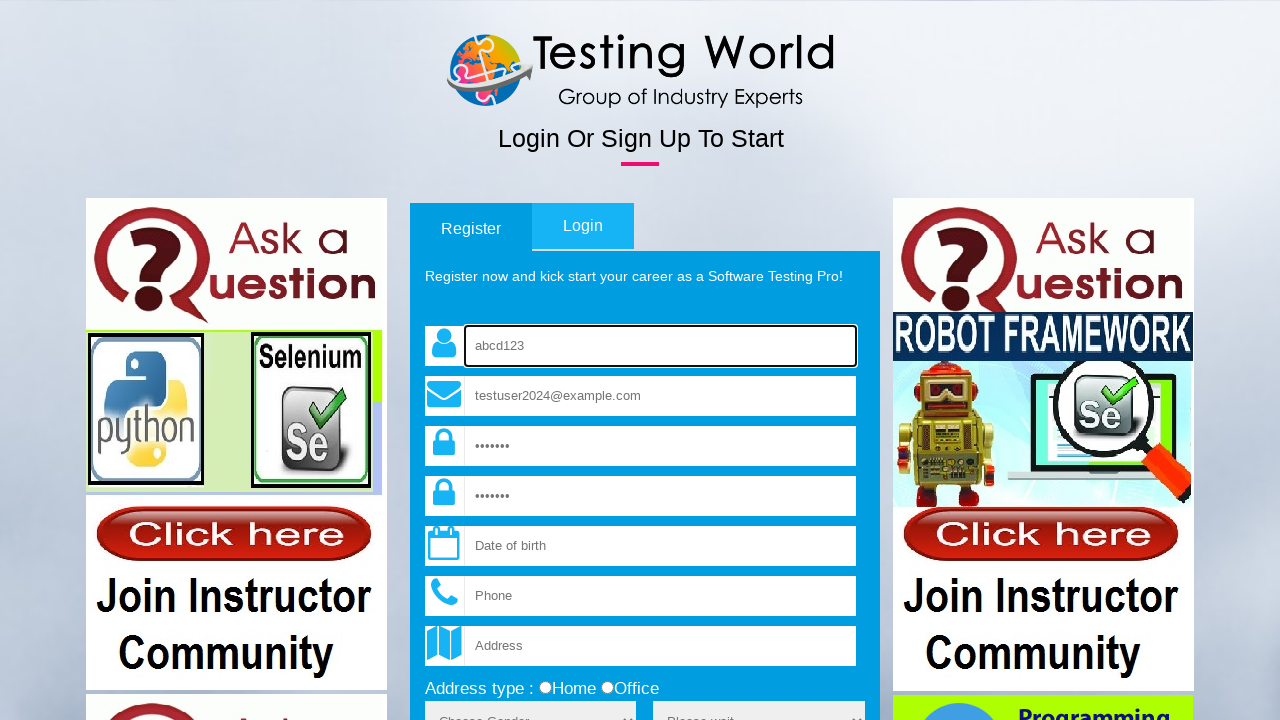

Selected 'home' radio button at (545, 688) on input[value='home']
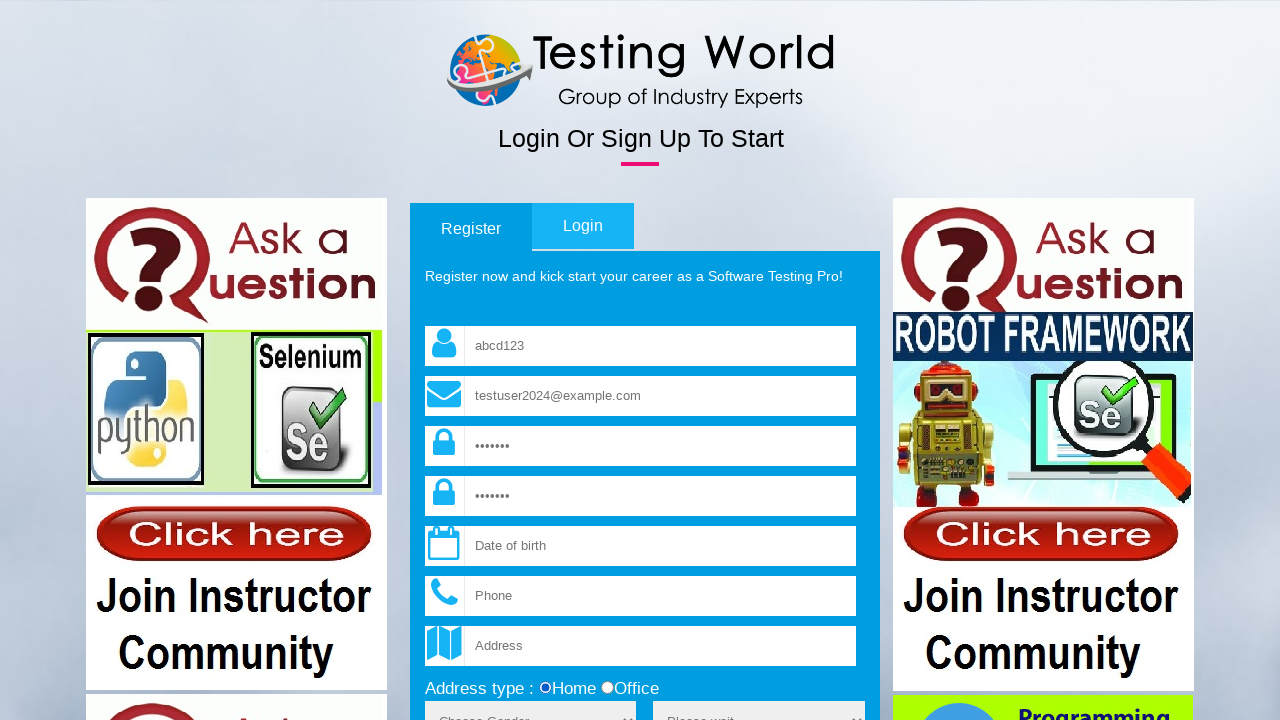

Checked terms and conditions checkbox at (431, 361) on input[name='terms']
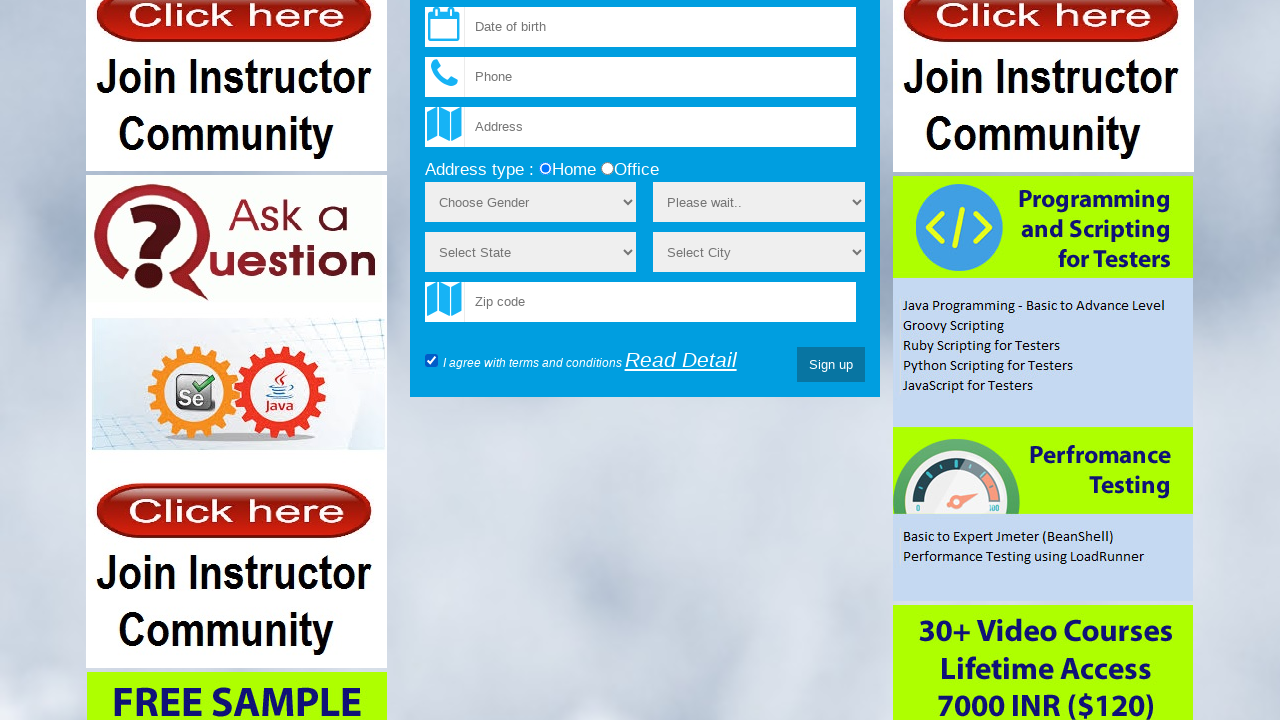

Clicked Sign up button to submit registration form at (831, 365) on input[value='Sign up']
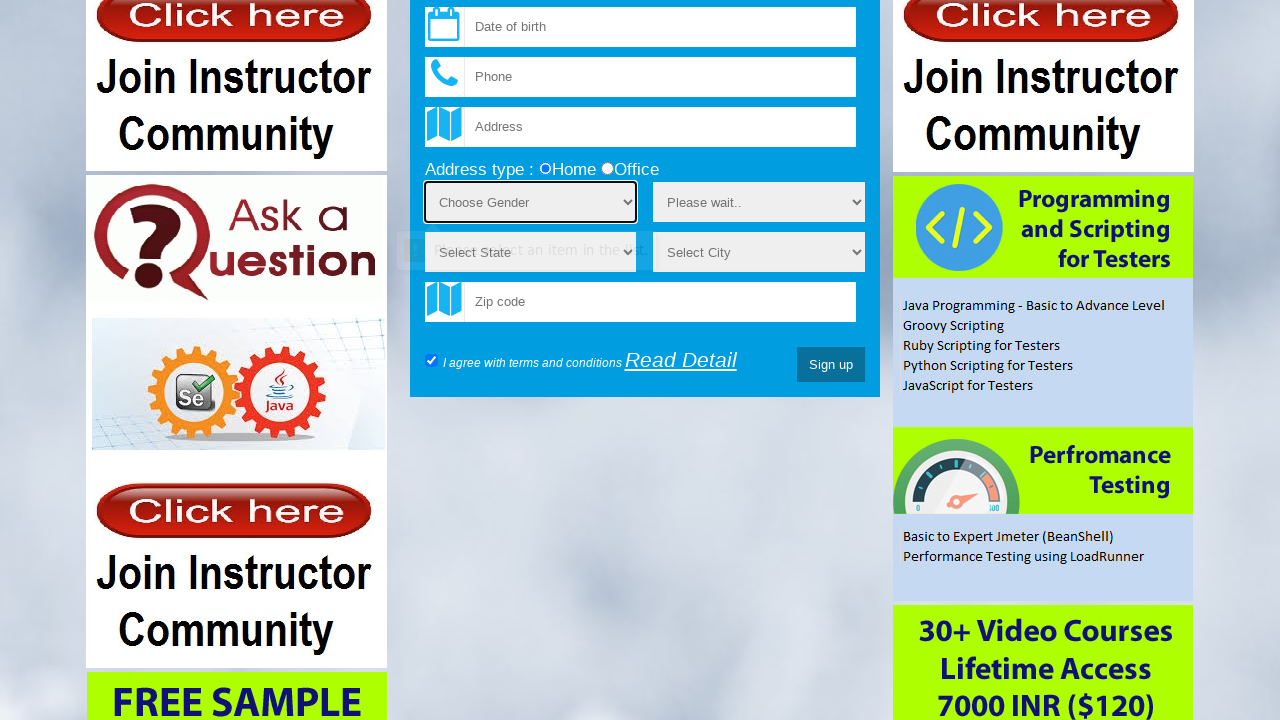

Clicked 'Read Detail' link at (681, 360) on text=Read Detail
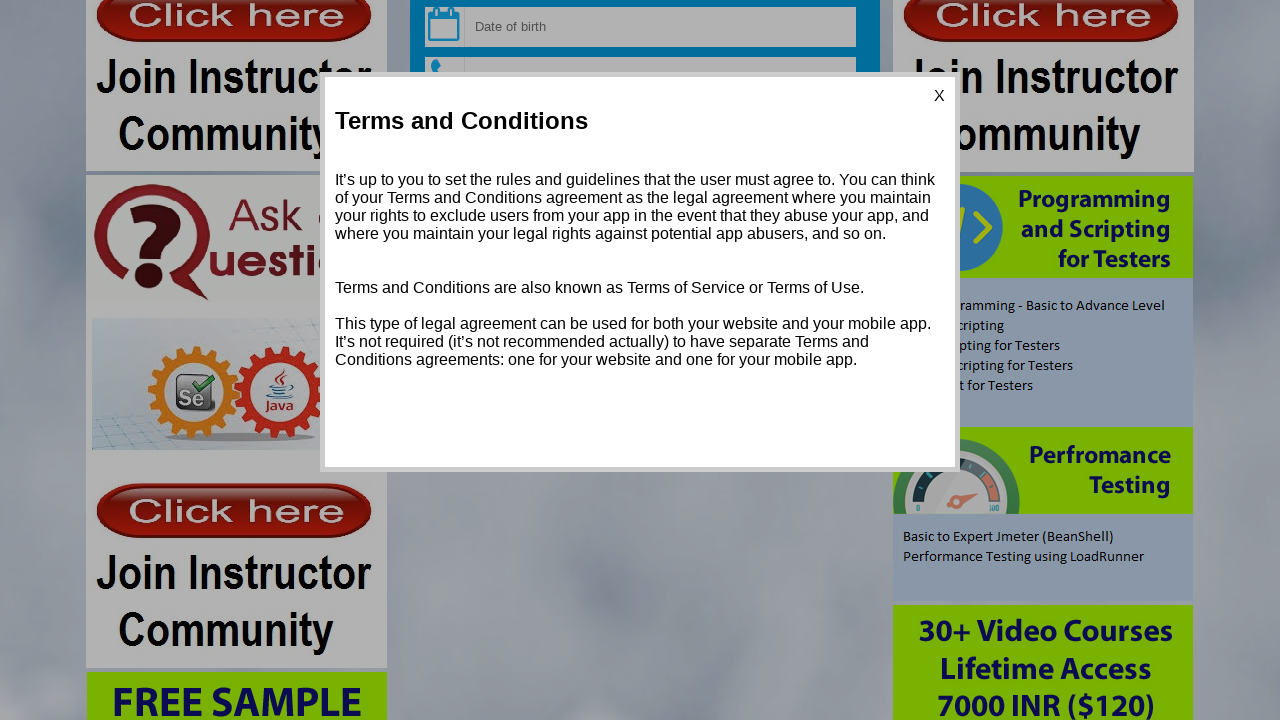

Selected option with value '2' from sex dropdown on select[name='sex']
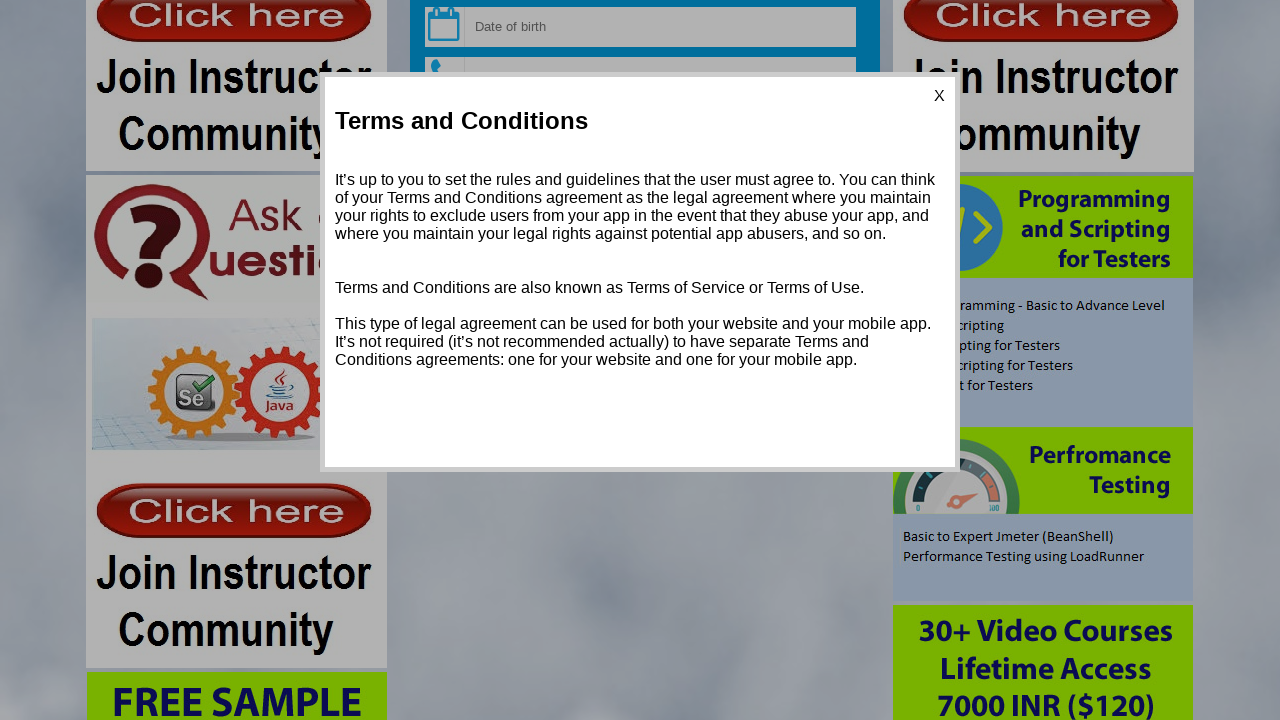

Selected option at index 1 from sex dropdown on select[name='sex']
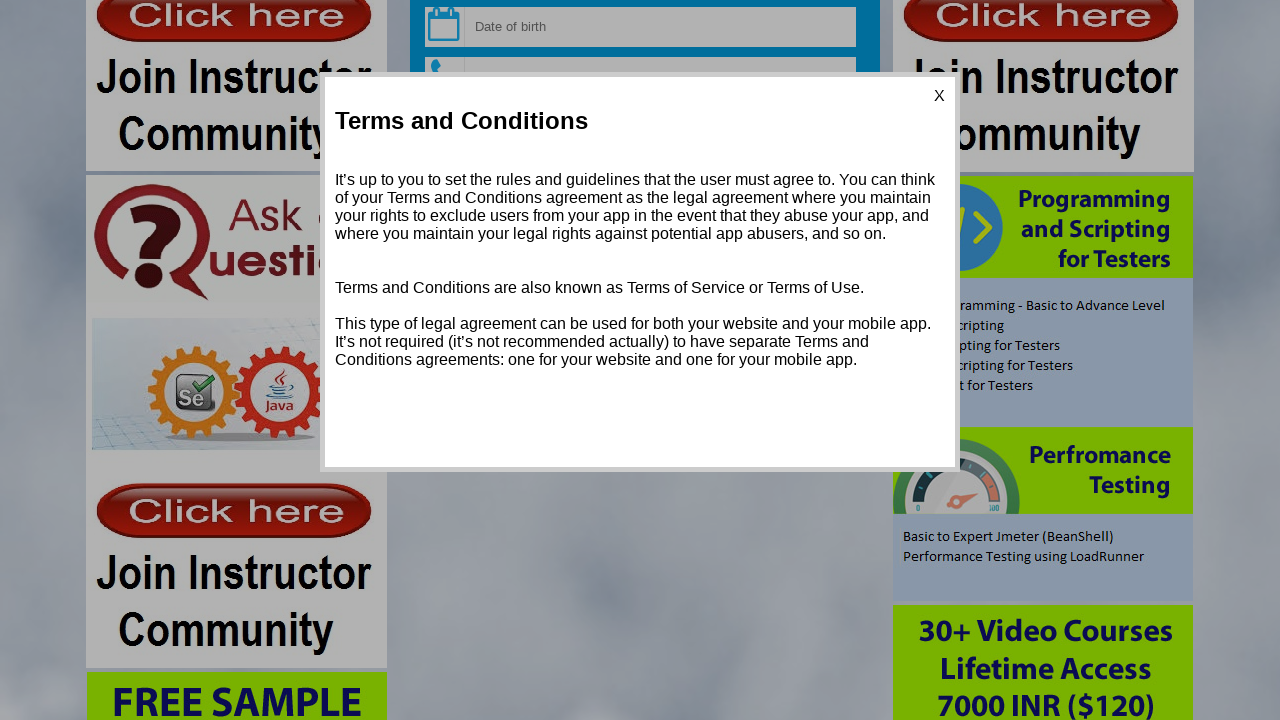

Selected 'Male' option from sex dropdown by visible text on select[name='sex']
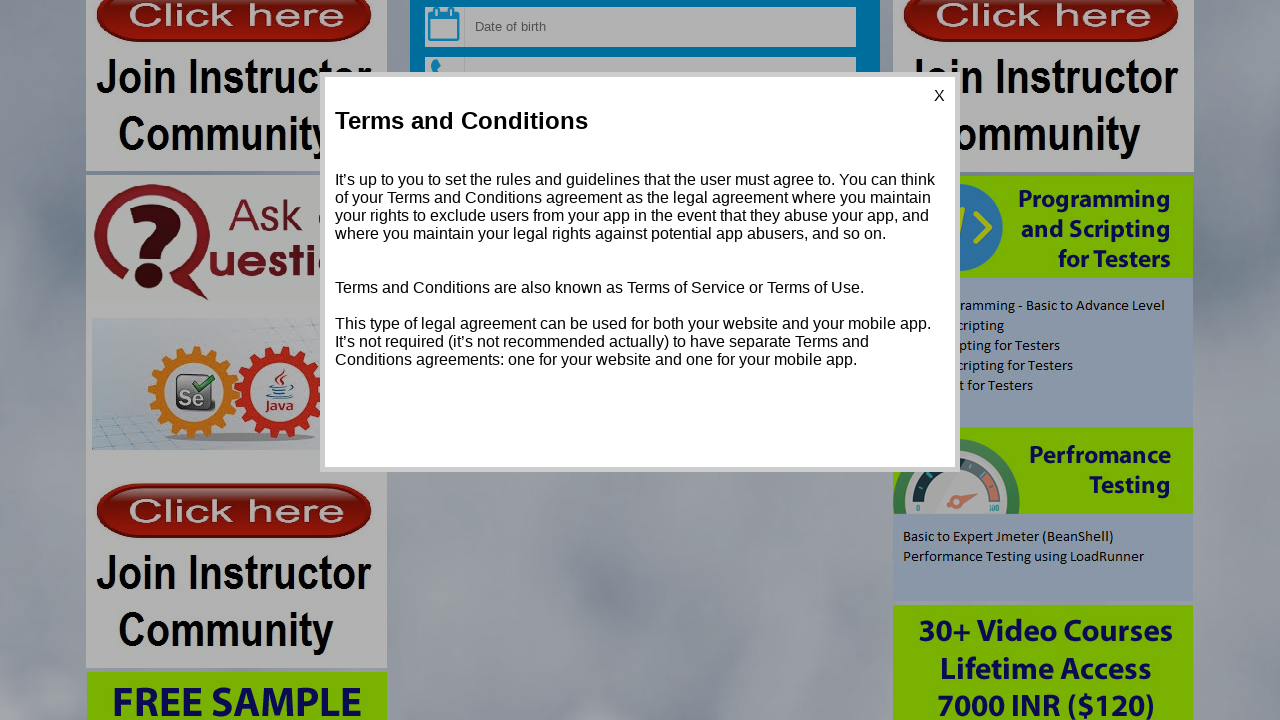

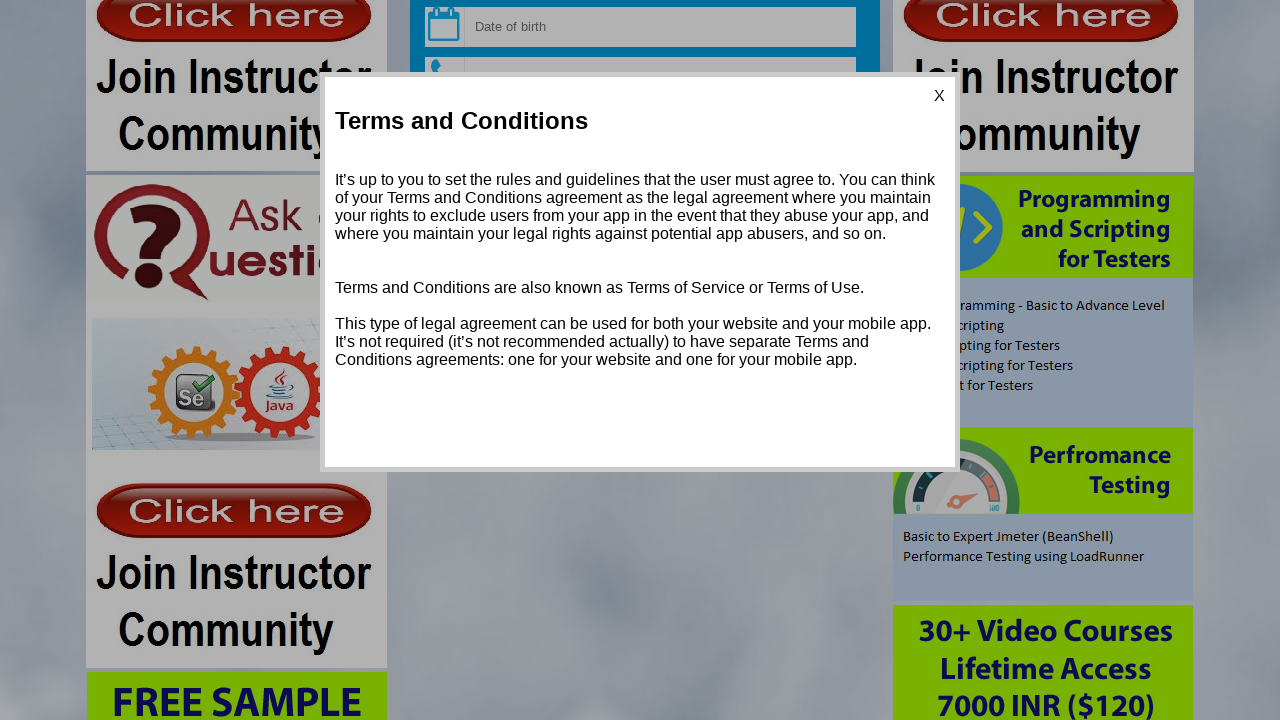